Tests clicking a button that changes color dynamically and verifies its class attribute changes

Starting URL: https://demoqa.com/dynamic-properties

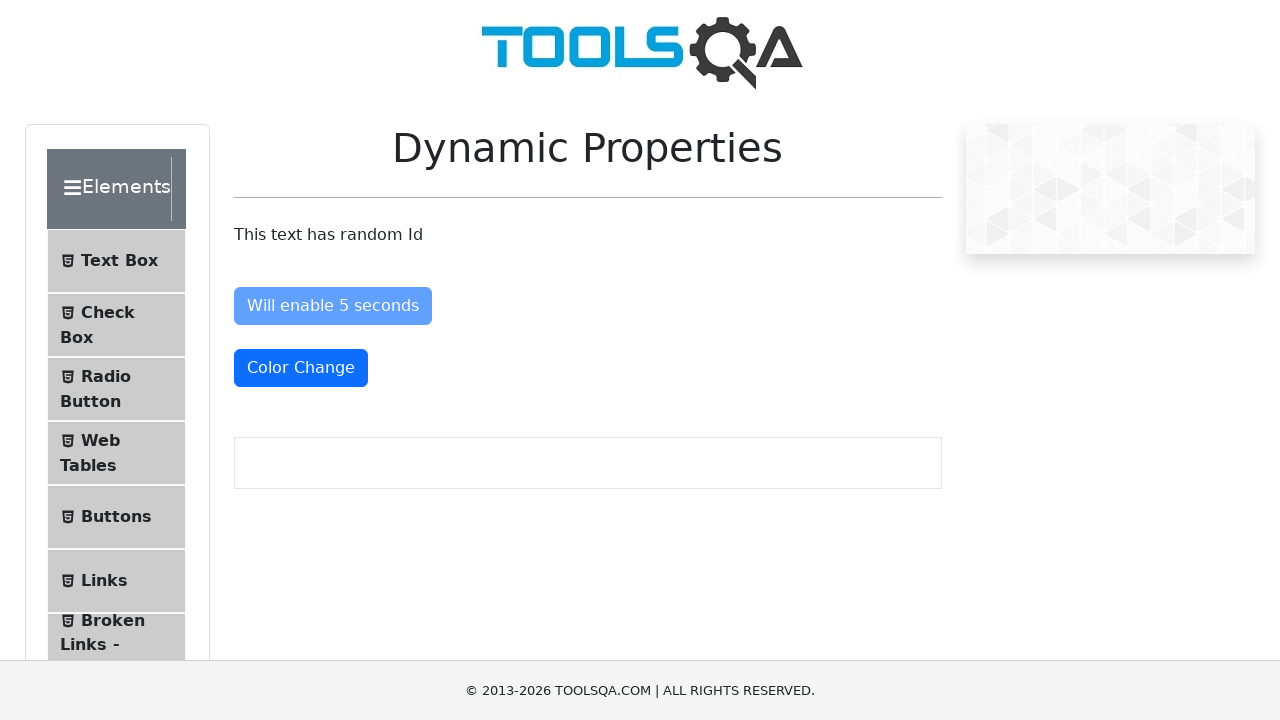

Waited for color change button to contain 'text-danger' class
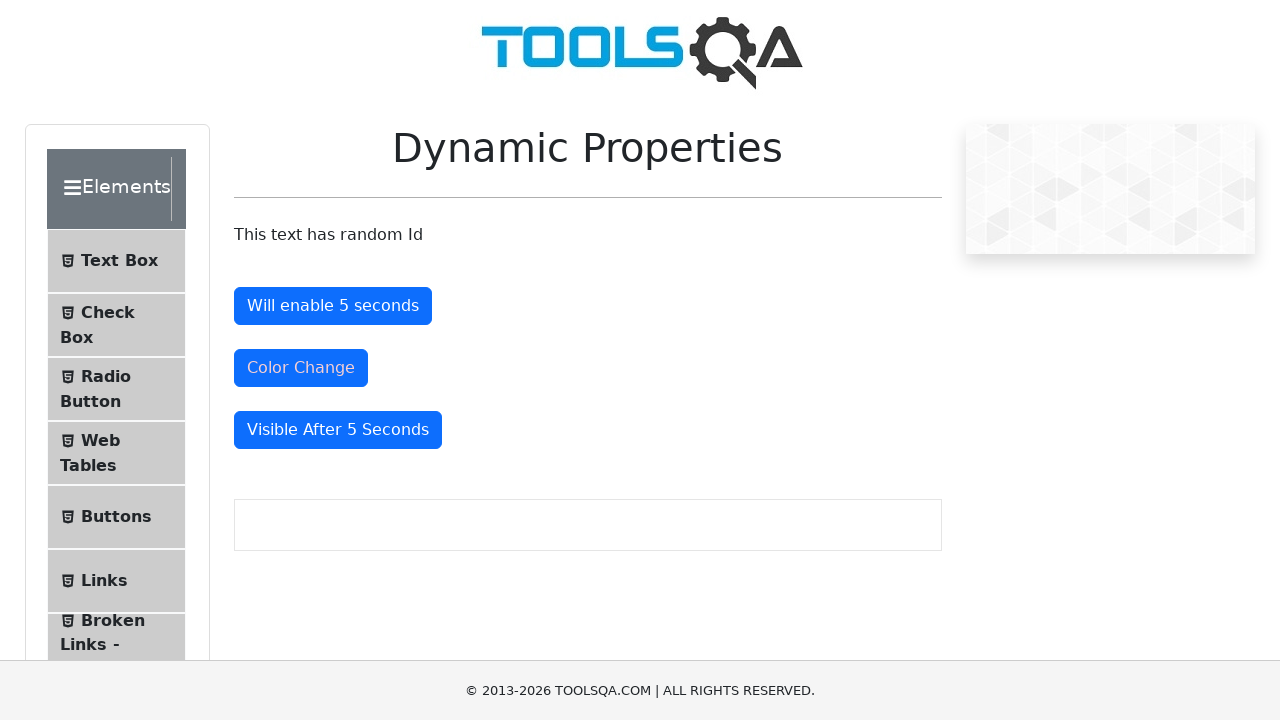

Clicked the color change button at (301, 368) on #colorChange
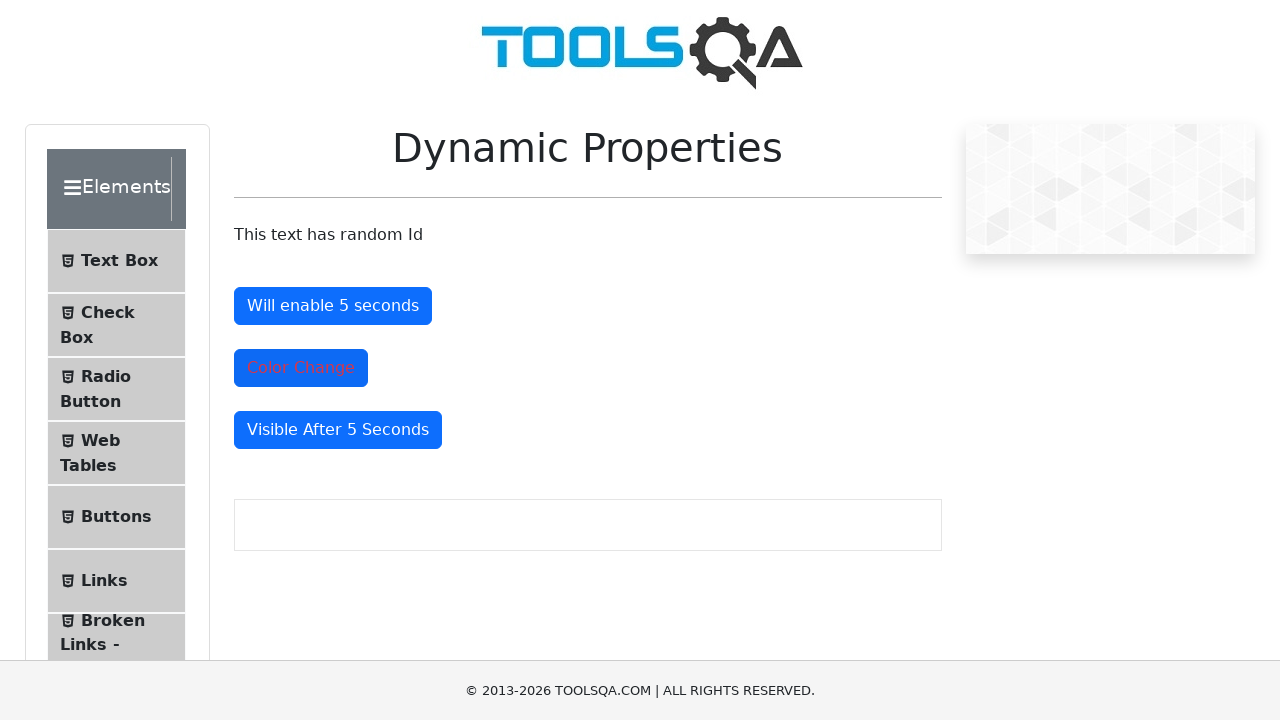

Retrieved class attribute from color change button
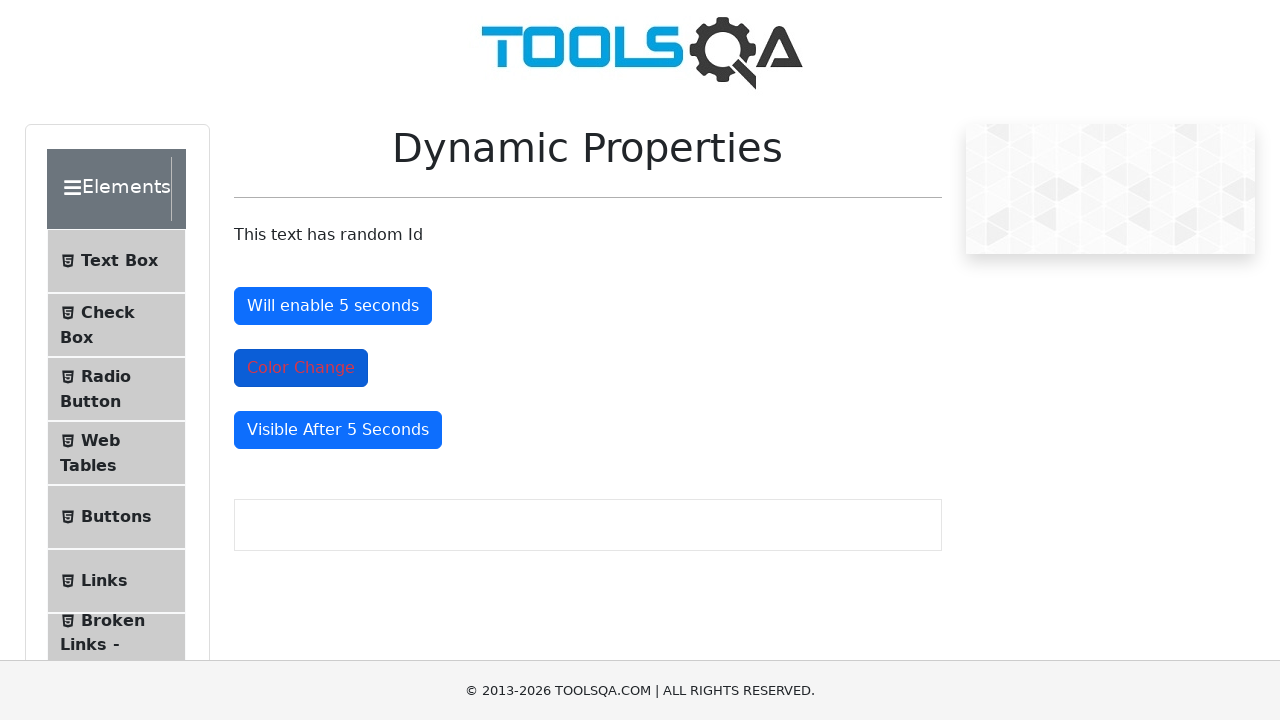

Verified 'text-danger' class is present in button
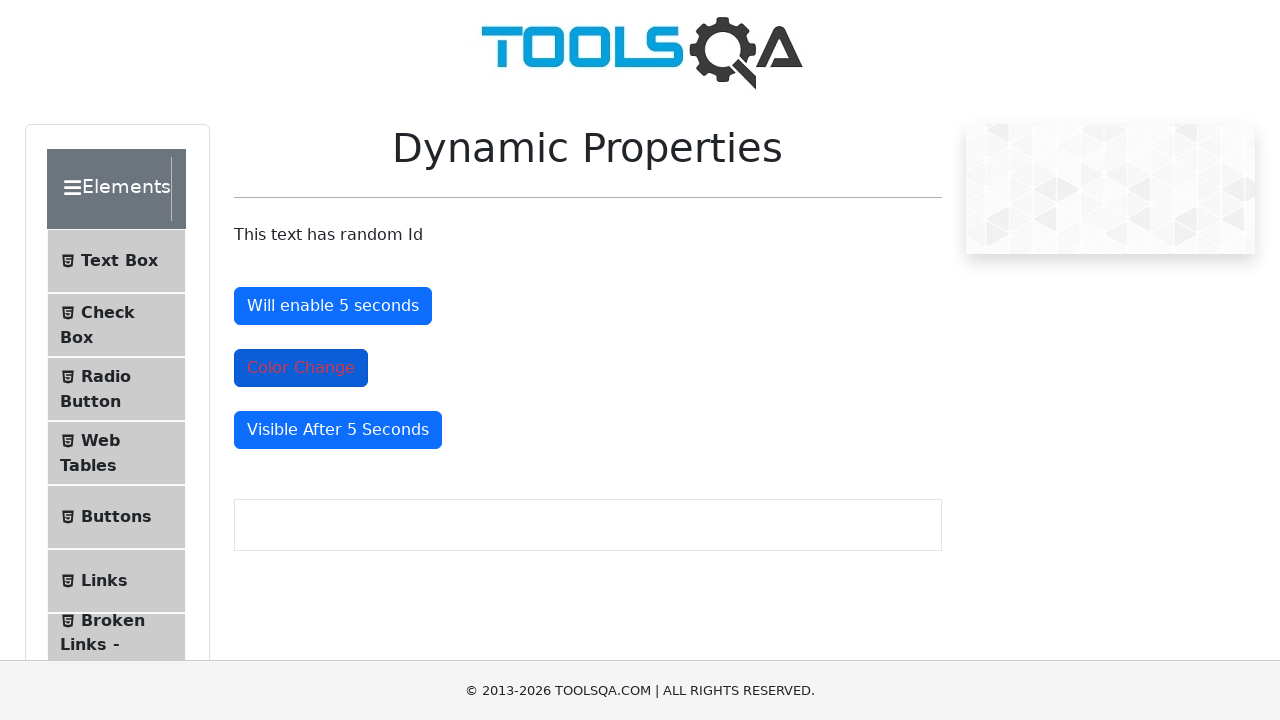

Verified 'btn-primary' class is present in button
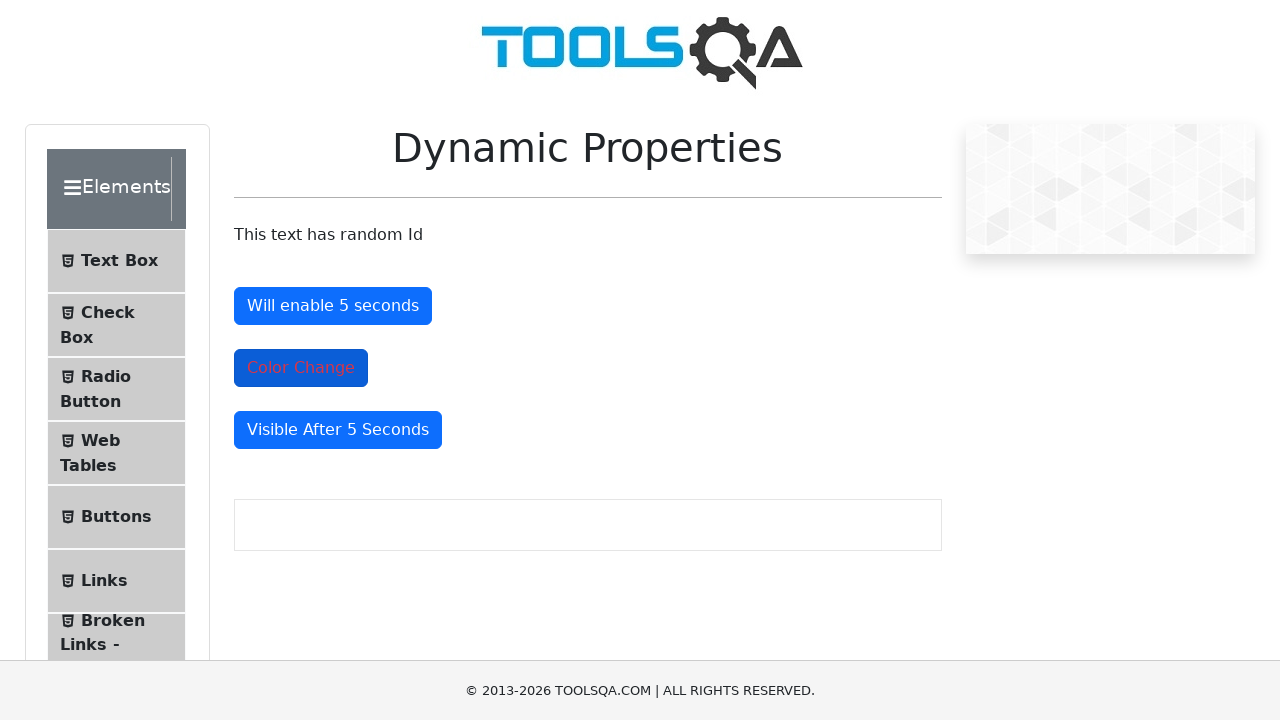

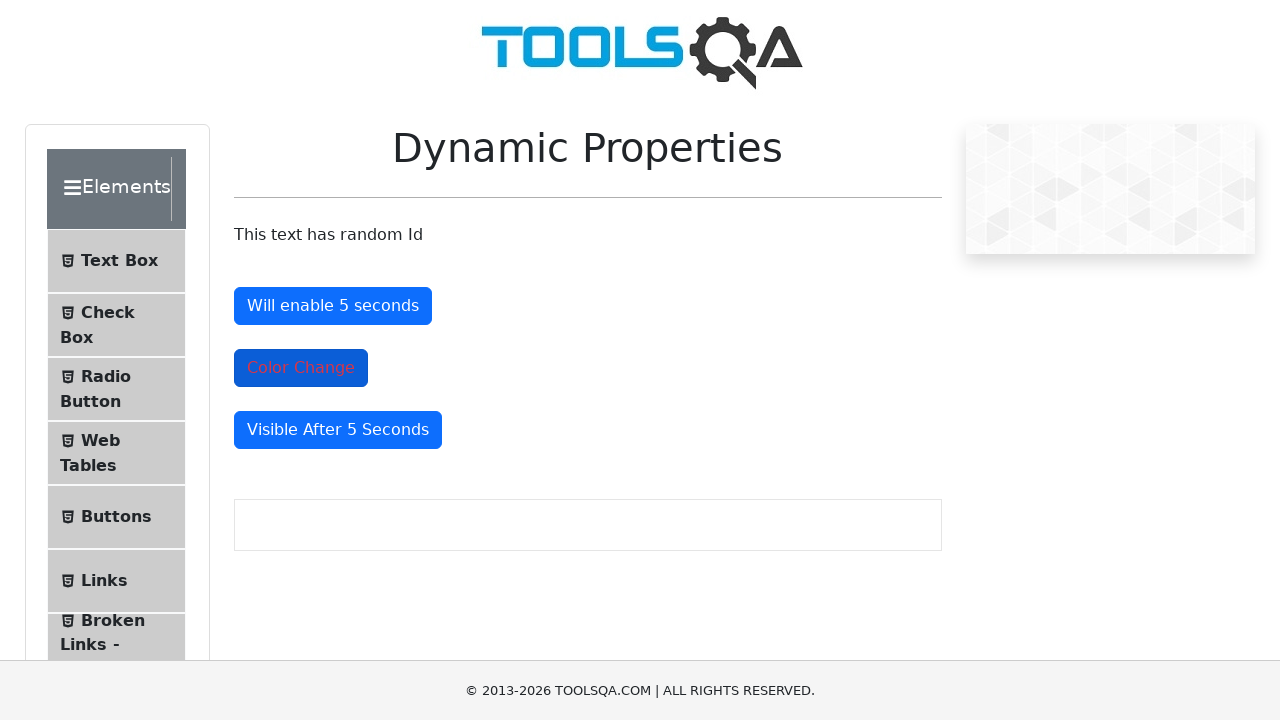